Tests drag and drop functionality within an iframe by dragging images to a trash area using both the dragTo method and manual mouse control

Starting URL: https://www.globalsqa.com/demo-site/draganddrop/

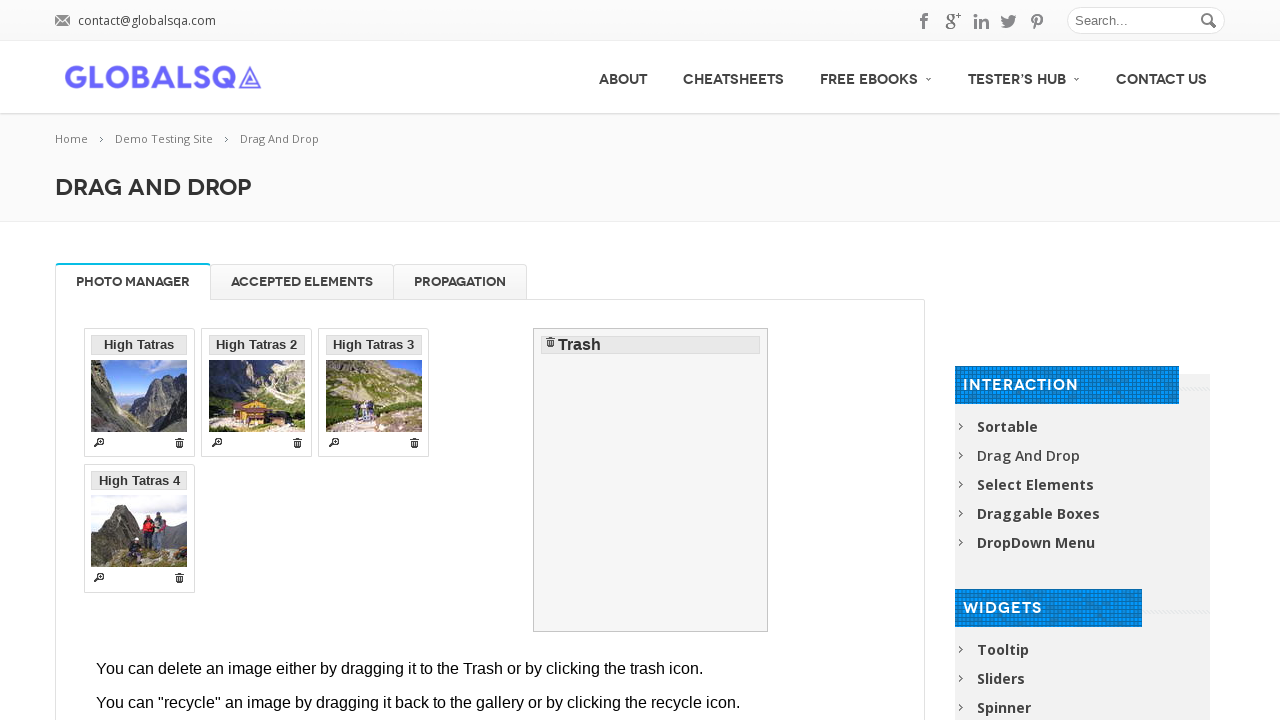

Navigated to drag and drop demo site
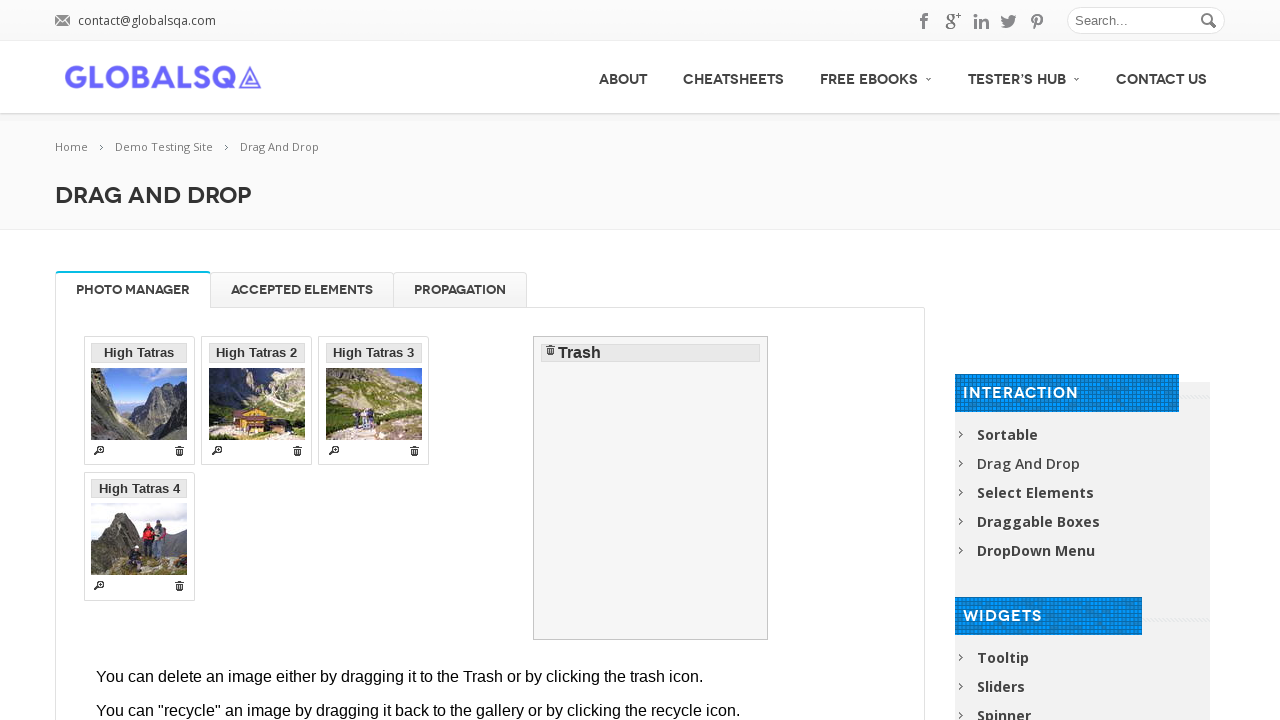

Located Photo Manager iframe
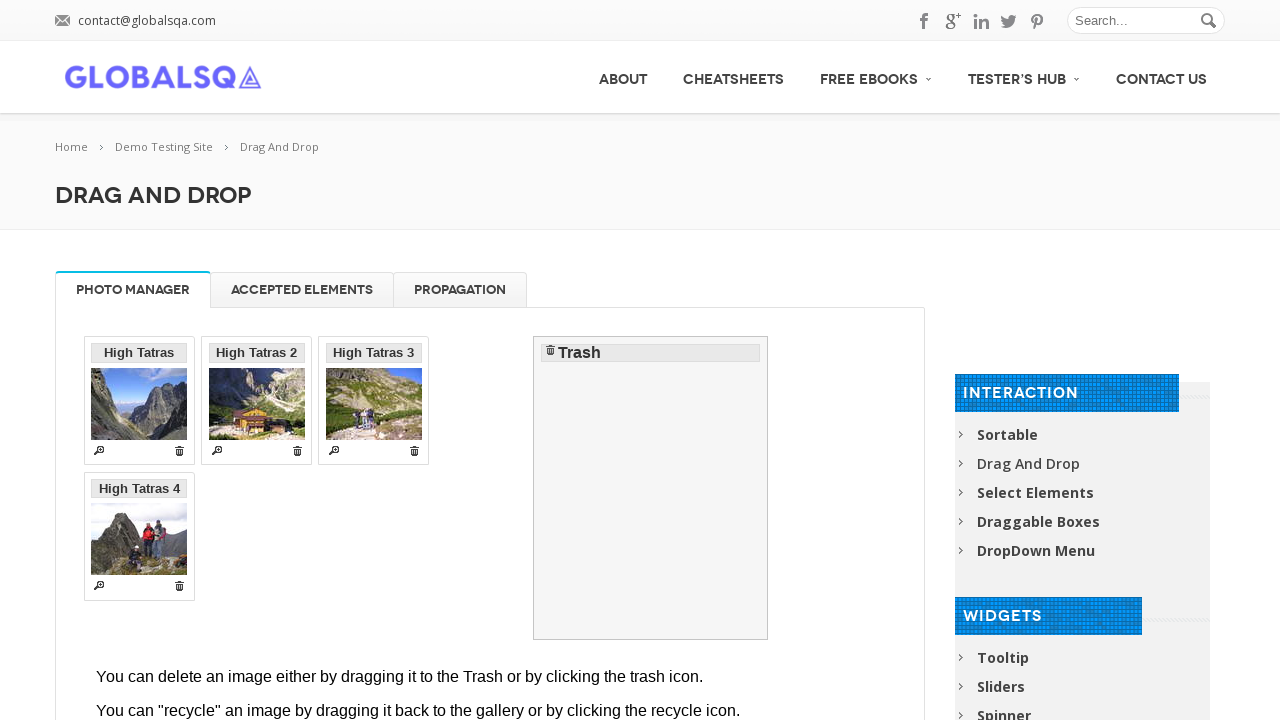

Dragged 'High Tatras 2' image to trash using dragTo method at (651, 488)
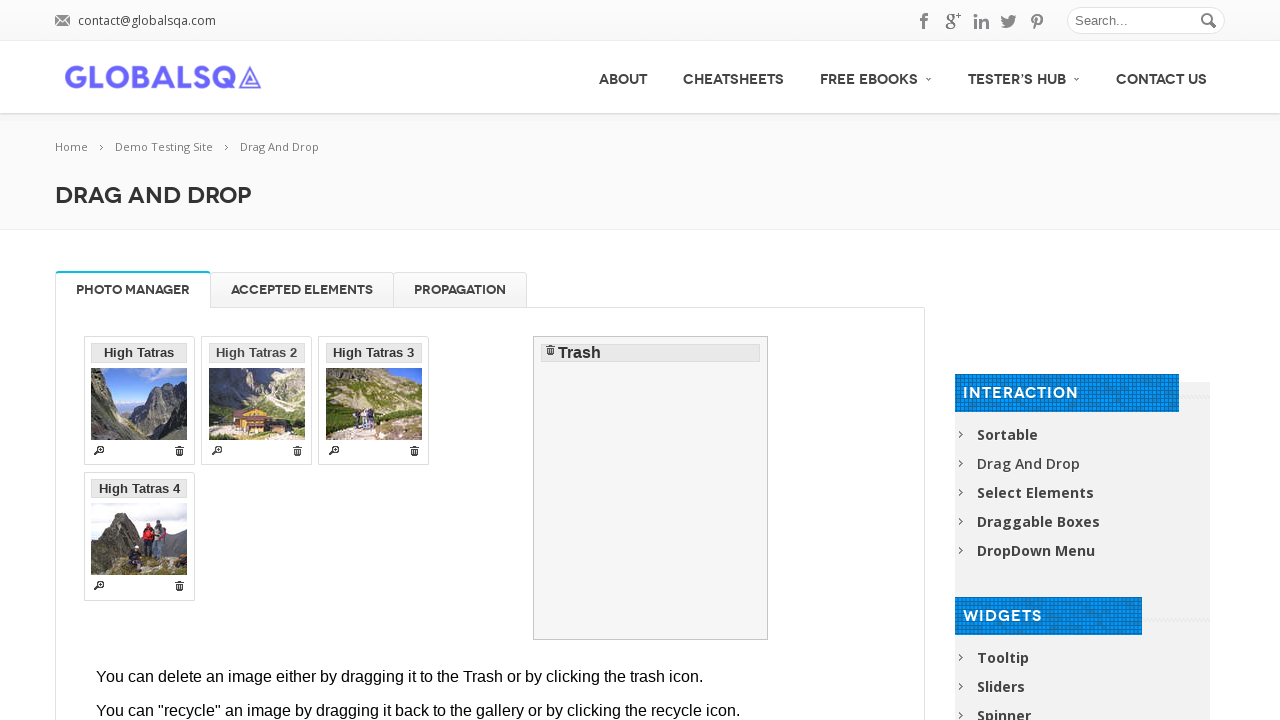

Hovered over 'High Tatras 4' image at (139, 536) on [rel-title="Photo Manager"] iframe >> internal:control=enter-frame >> li >> inte
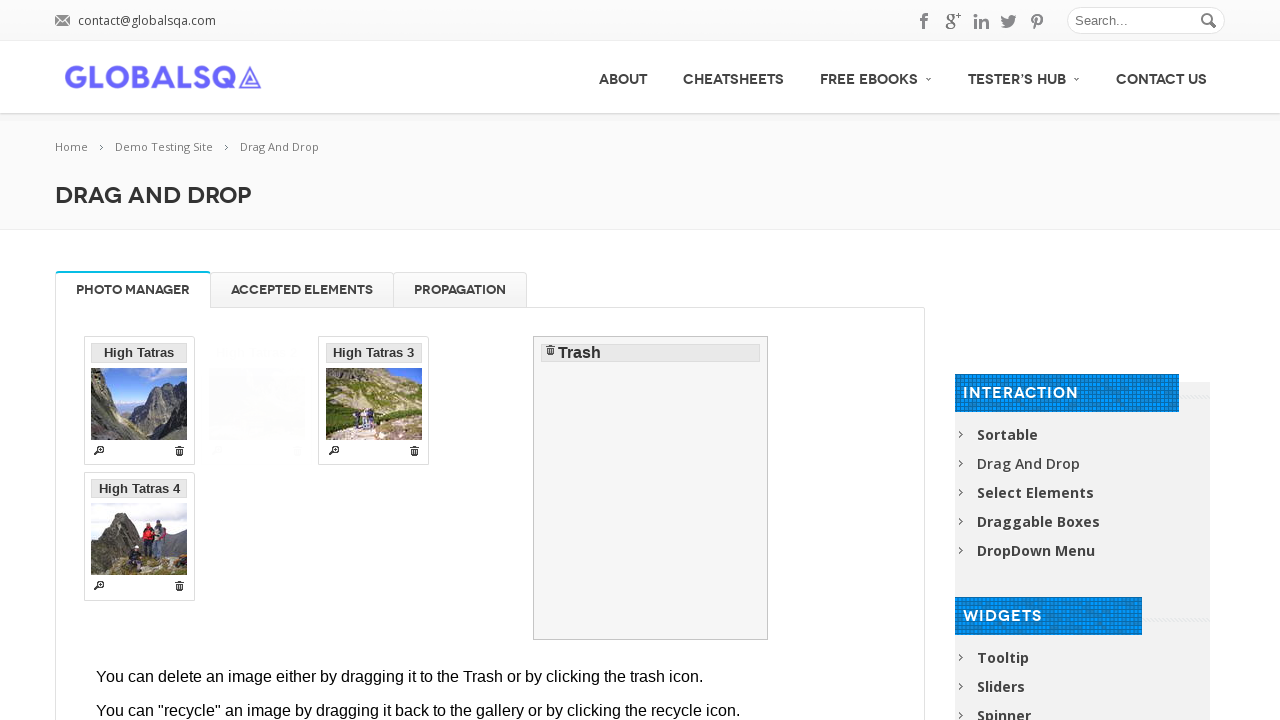

Pressed mouse button down on 'High Tatras 4' at (139, 536)
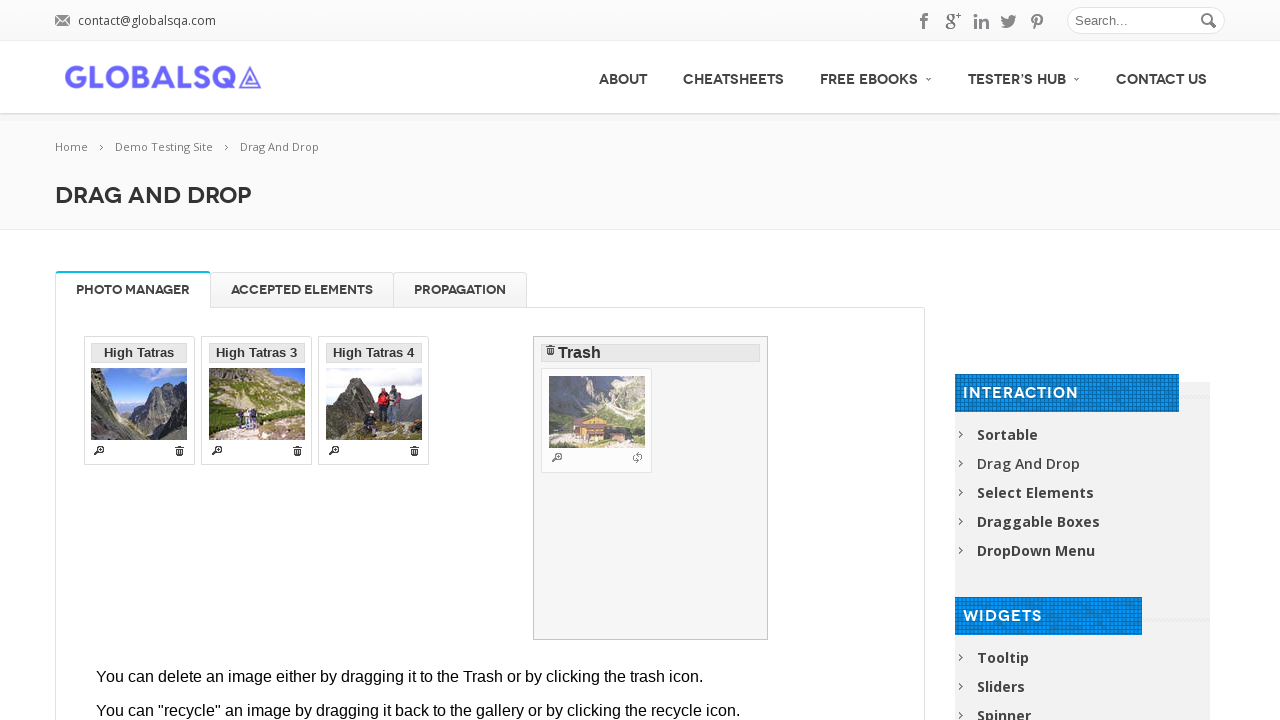

Hovered over trash area while holding mouse button at (651, 488) on [rel-title="Photo Manager"] iframe >> internal:control=enter-frame >> #trash
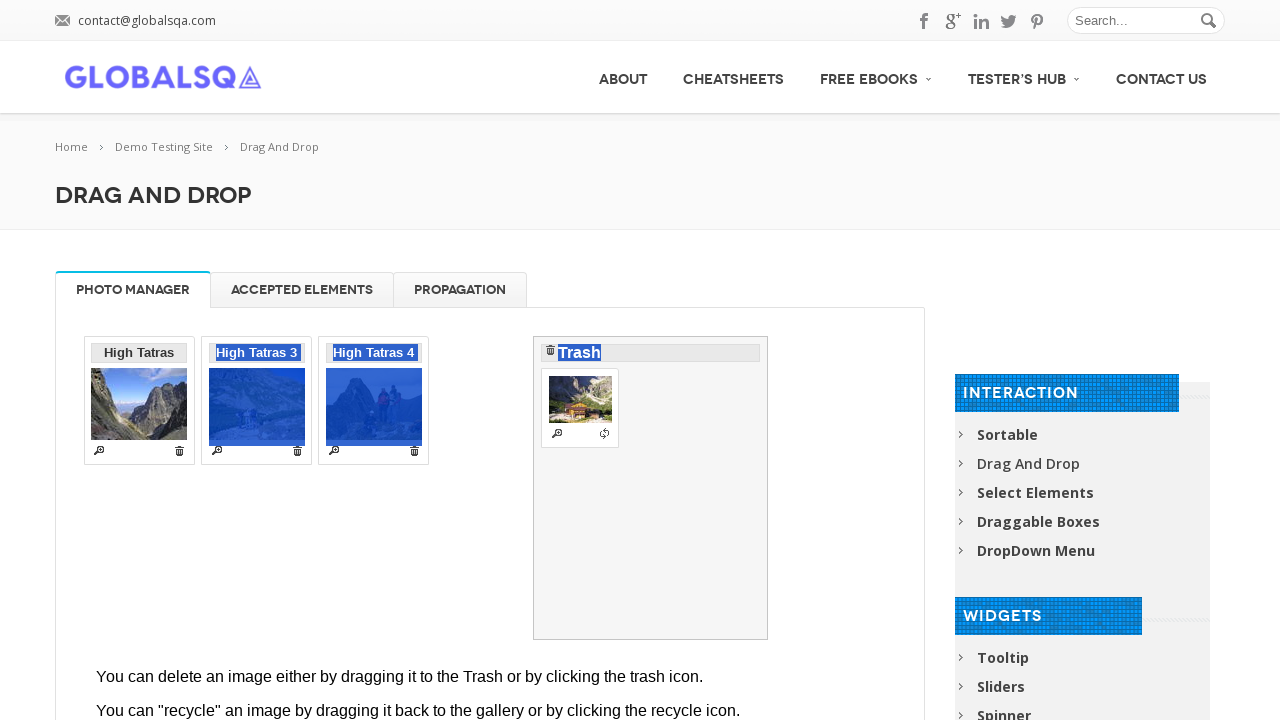

Released mouse button to drop 'High Tatras 4' into trash at (651, 488)
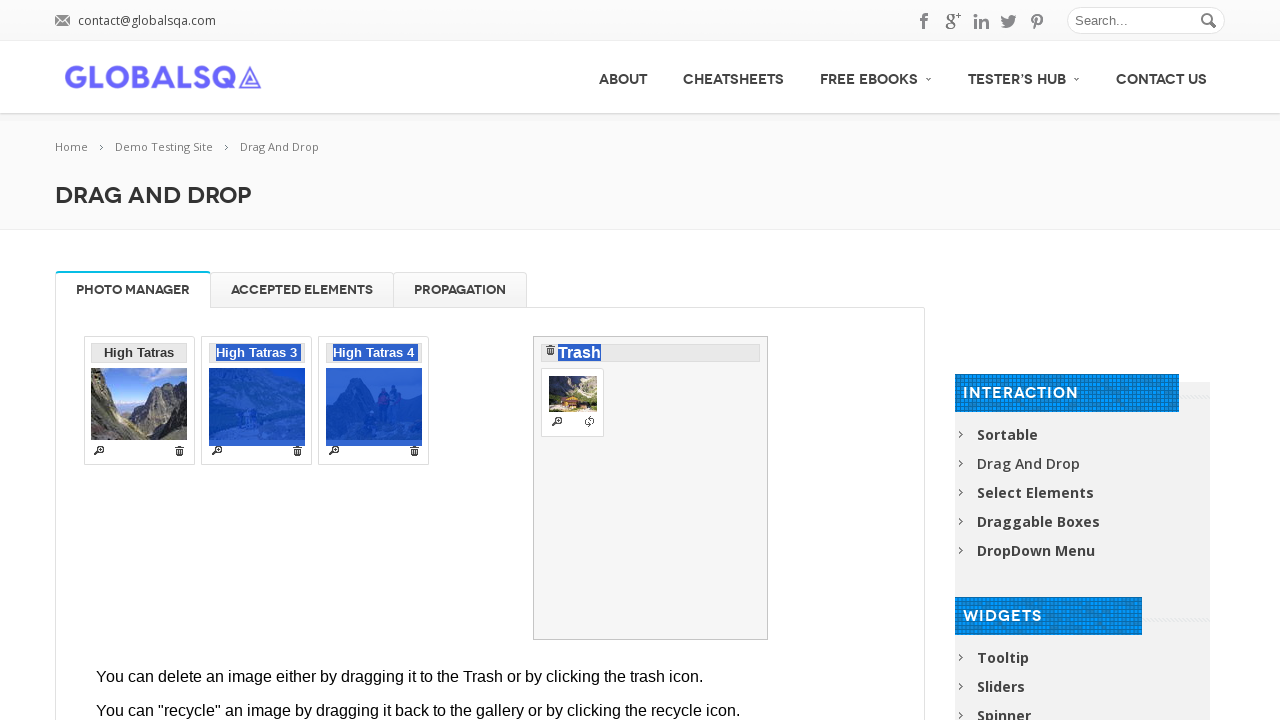

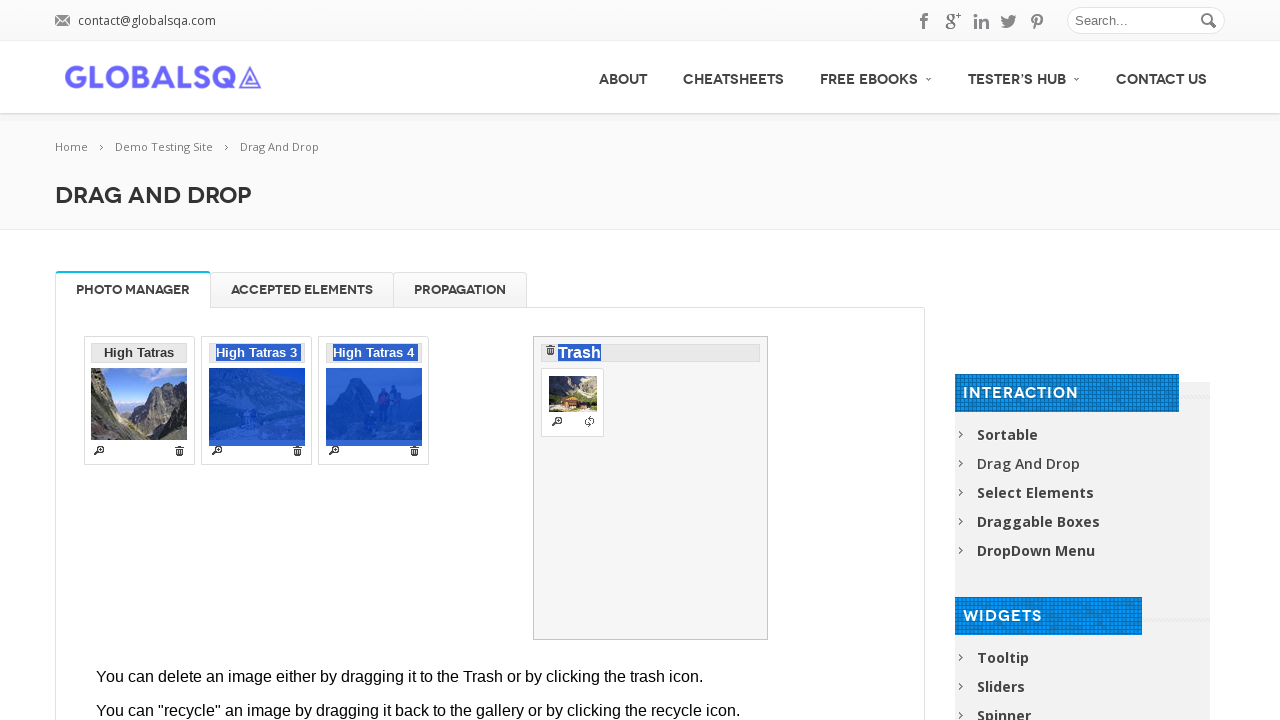